Tests file upload functionality on a registration page and verifies checkbox interaction by clicking a relocate checkbox and checking its selection state before and after clicks.

Starting URL: https://grotechminds.com/registration/

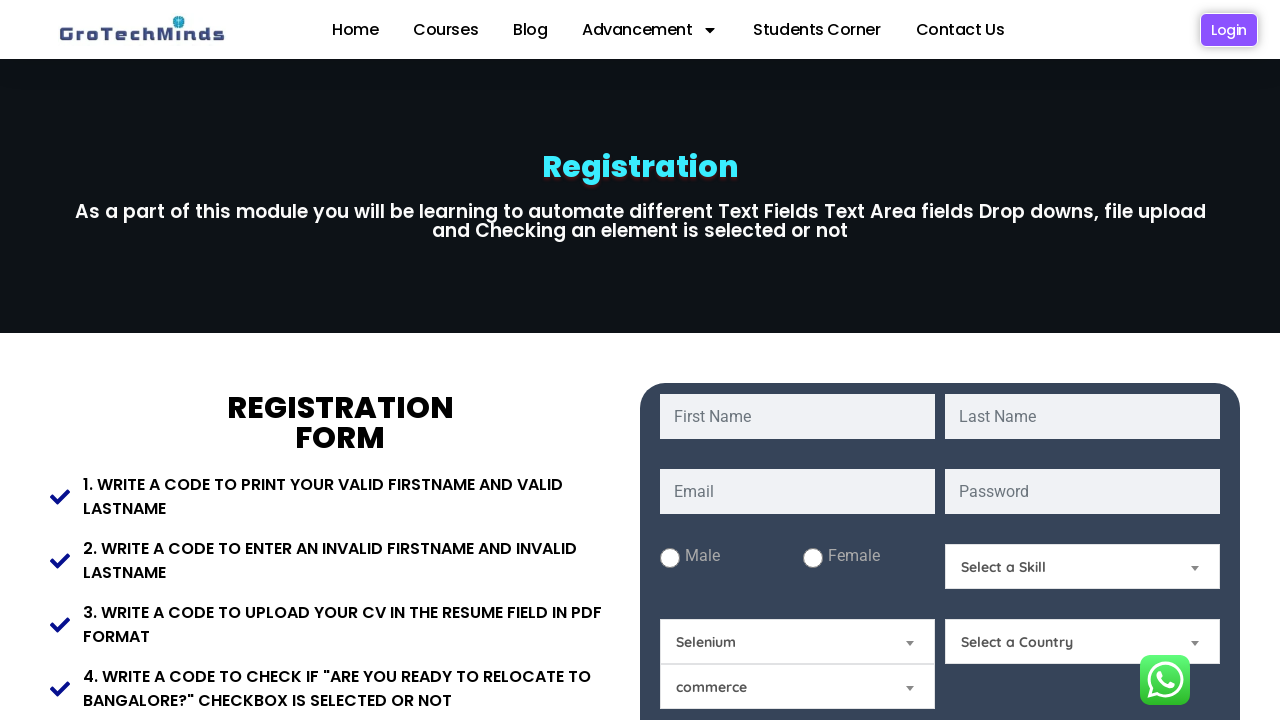

Uploaded test file through file input field
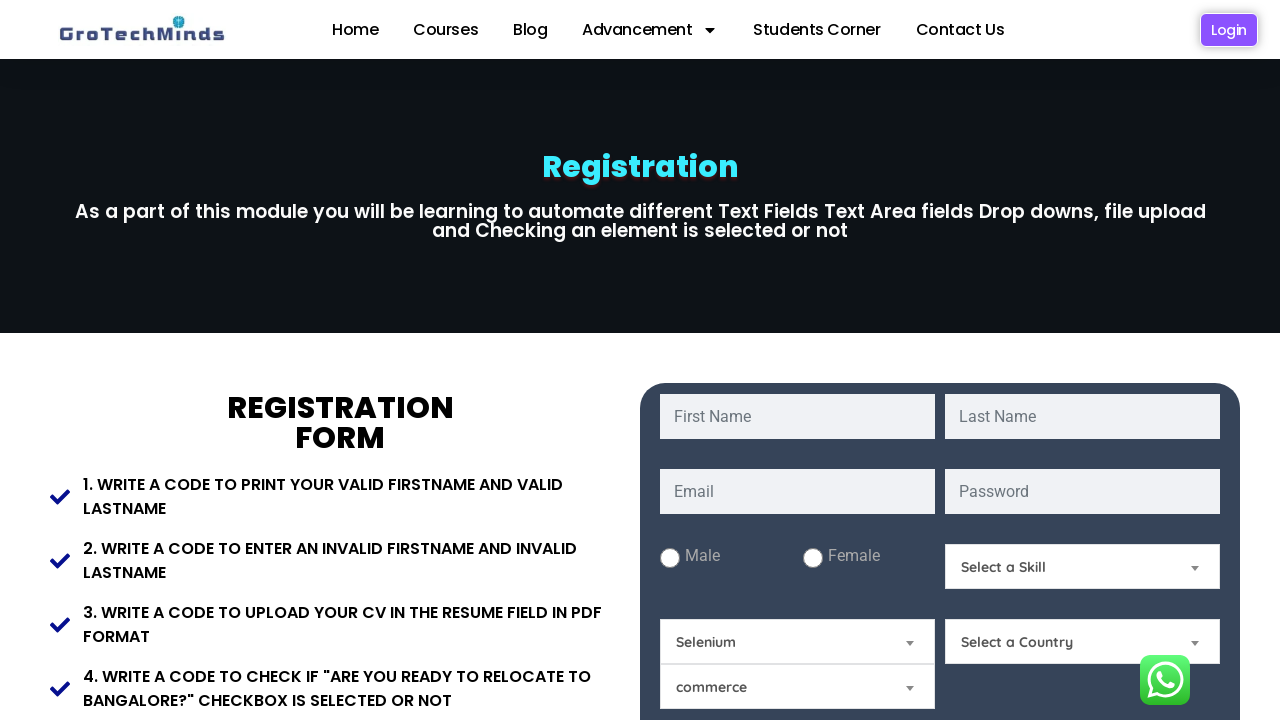

Located relocate checkbox element
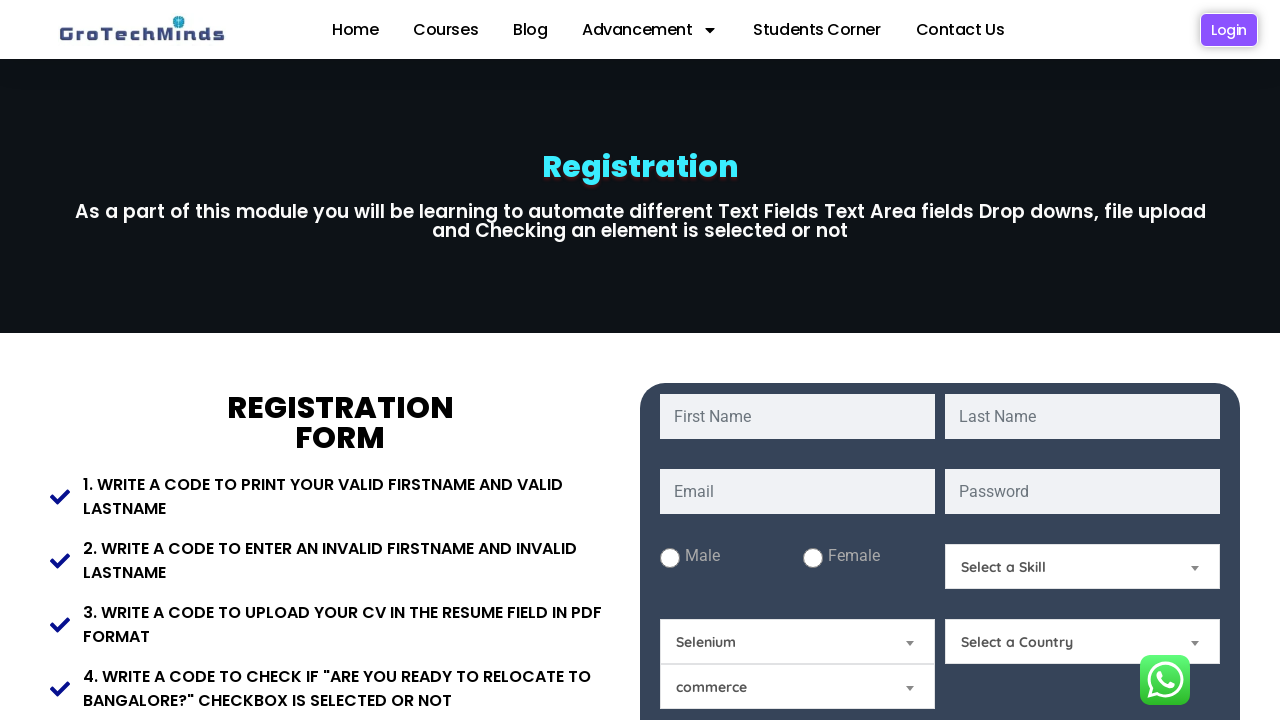

Verified relocate checkbox is enabled: True
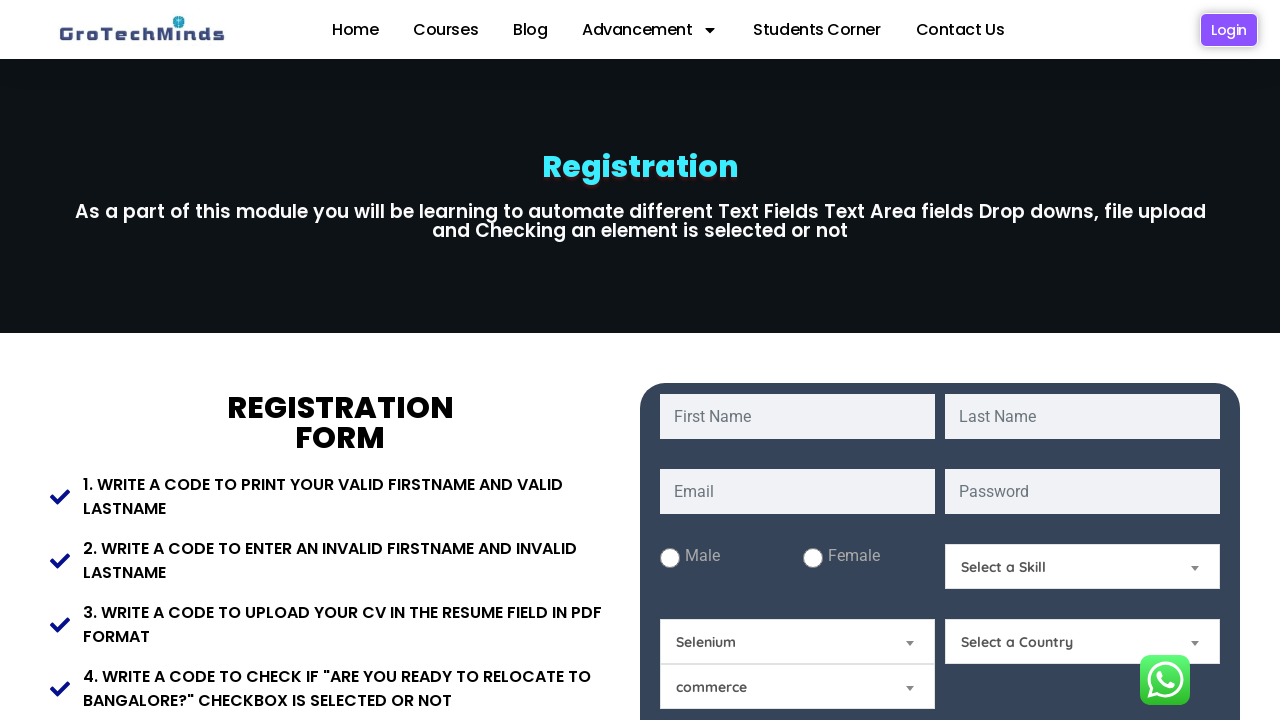

Checked initial selection state of relocate checkbox: False
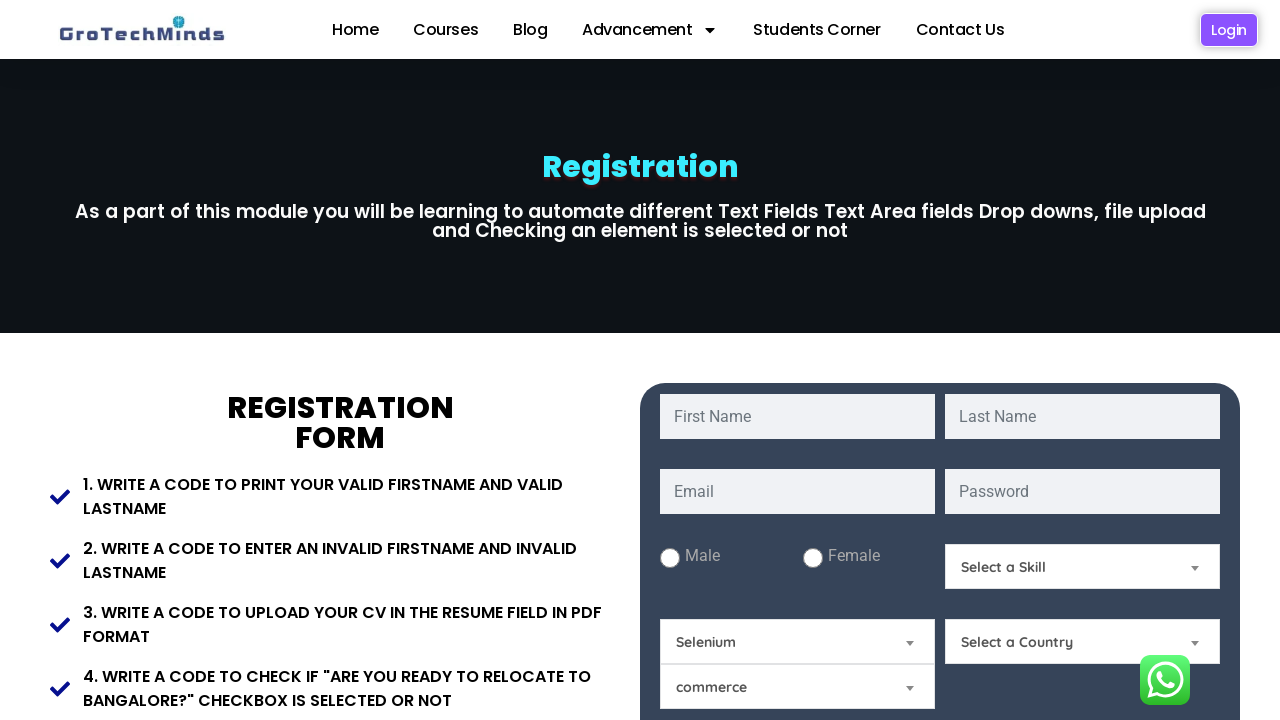

Clicked relocate checkbox to select it at (975, 360) on #relocate
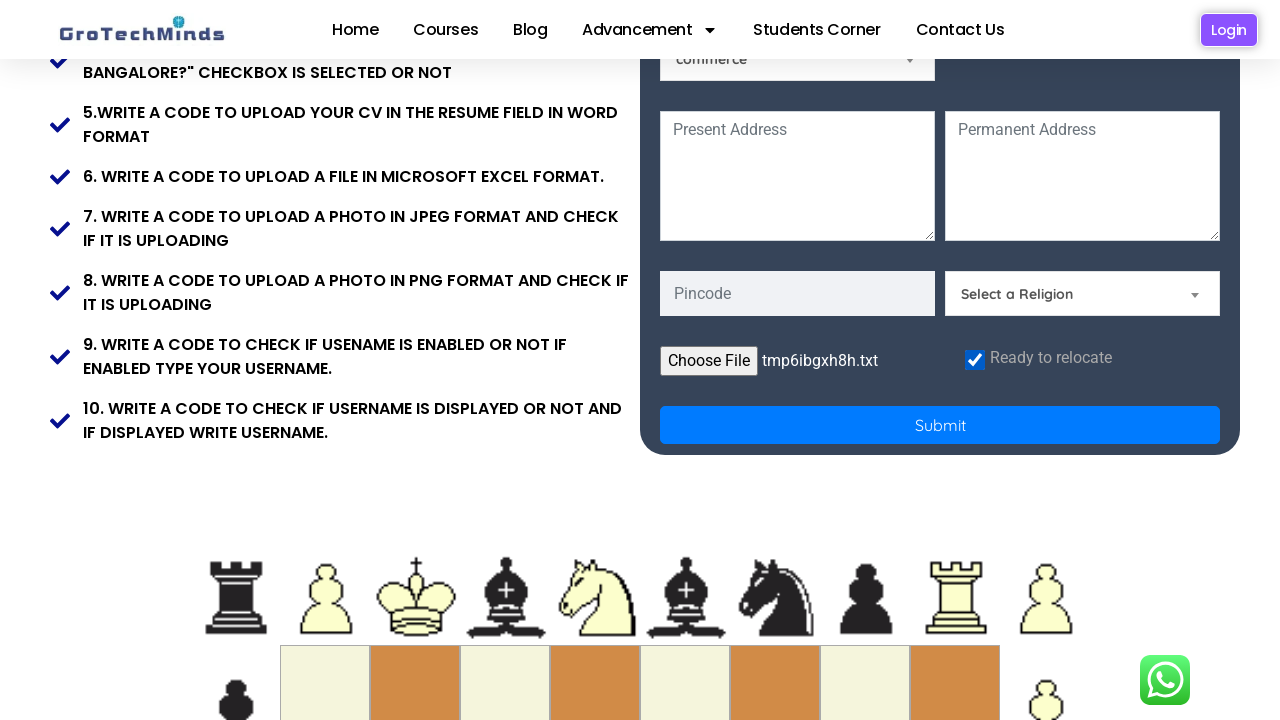

Verified relocate checkbox is now selected: True
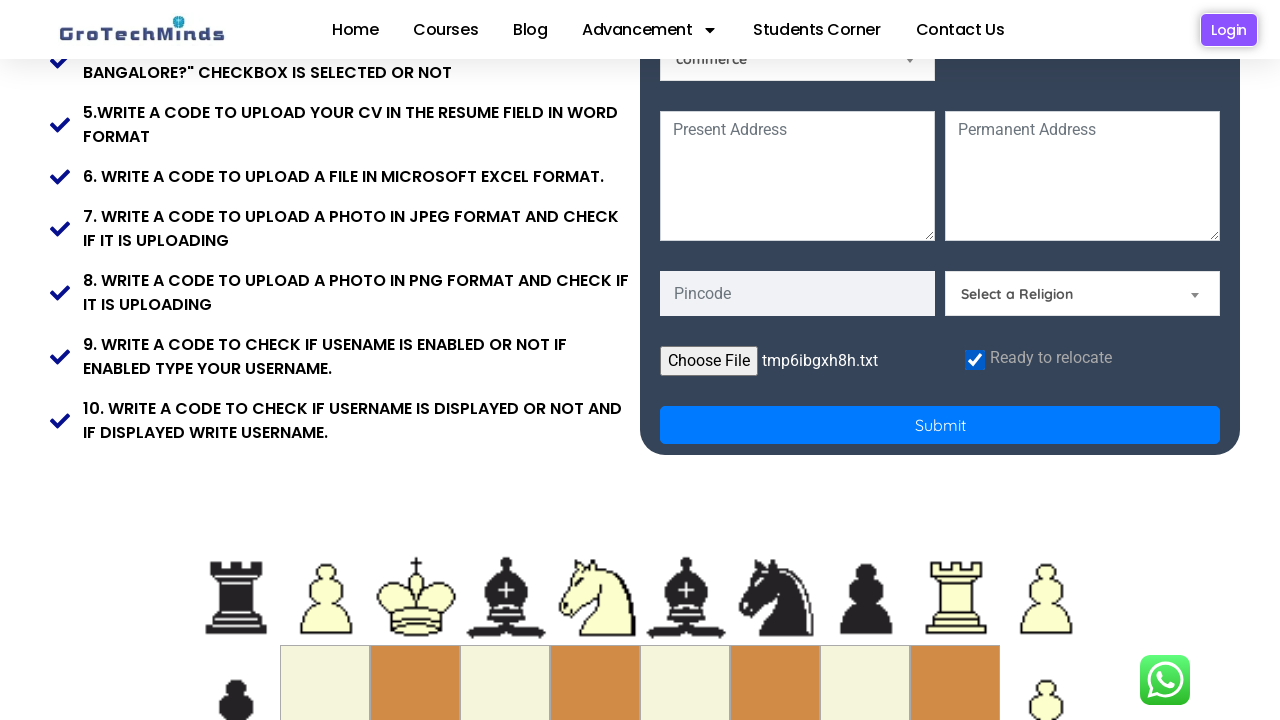

Clicked relocate checkbox again to deselect it at (975, 360) on #relocate
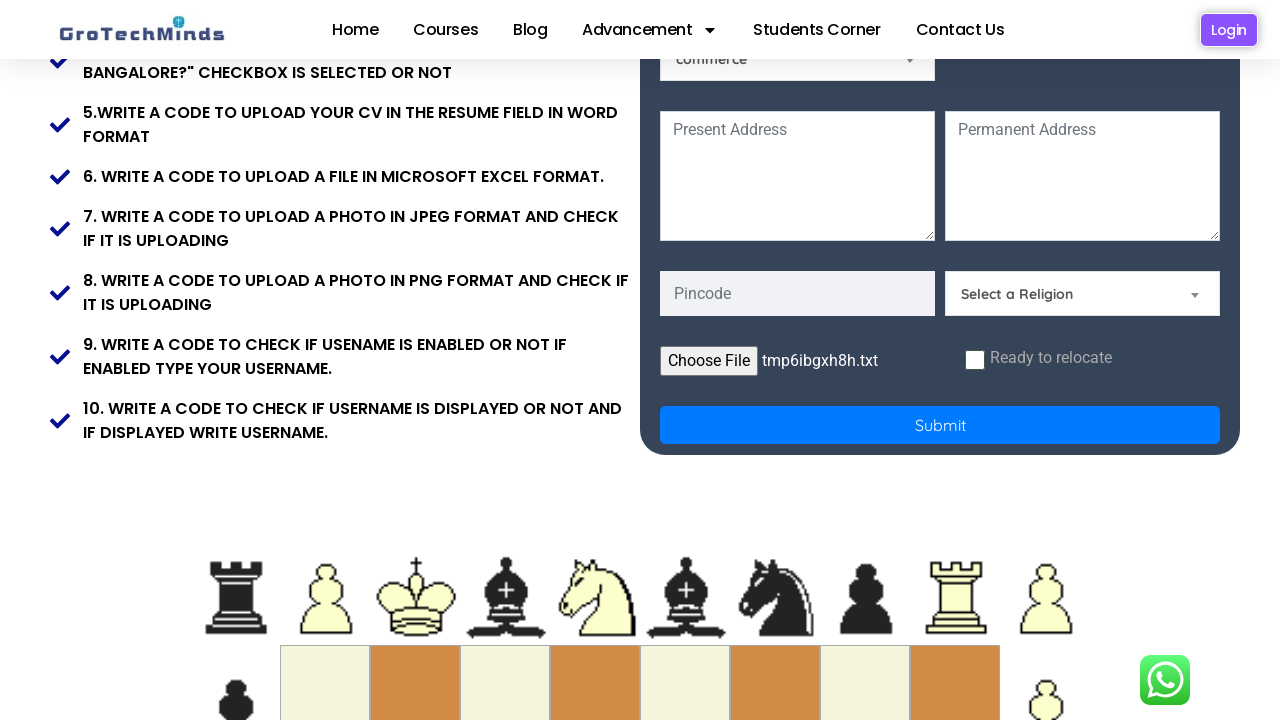

Verified relocate checkbox is now deselected: False
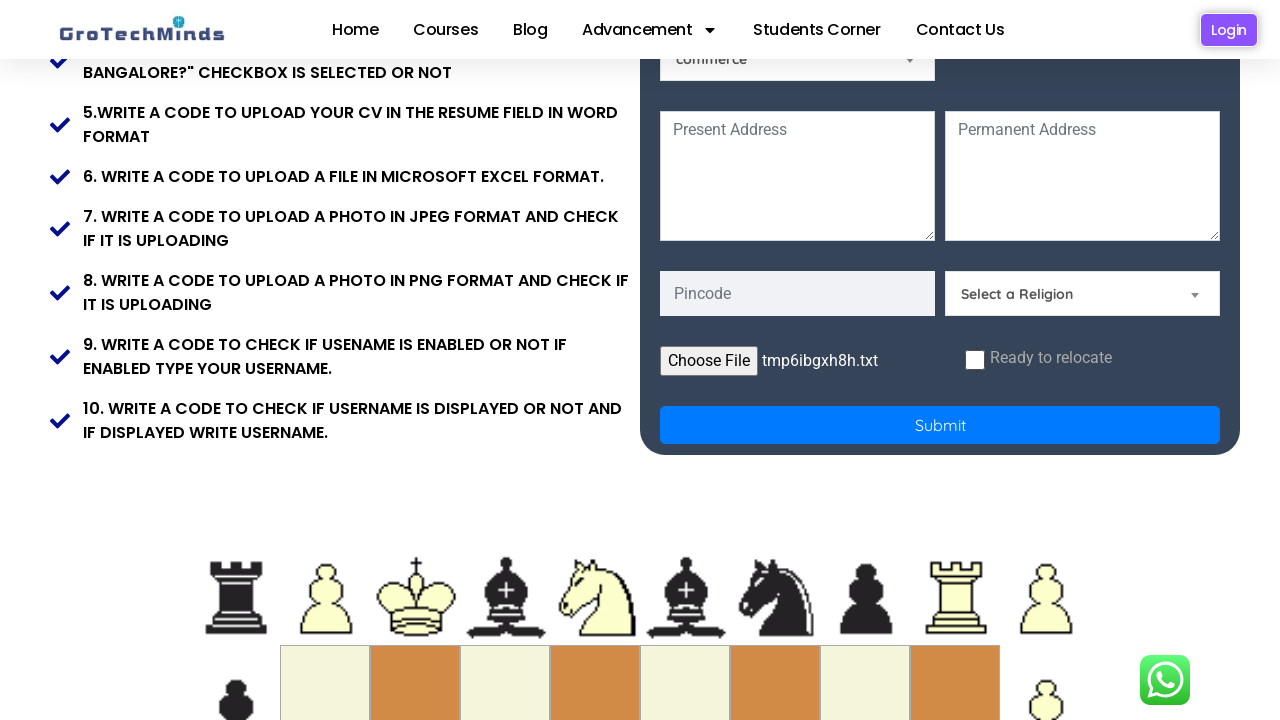

Cleaned up temporary test file
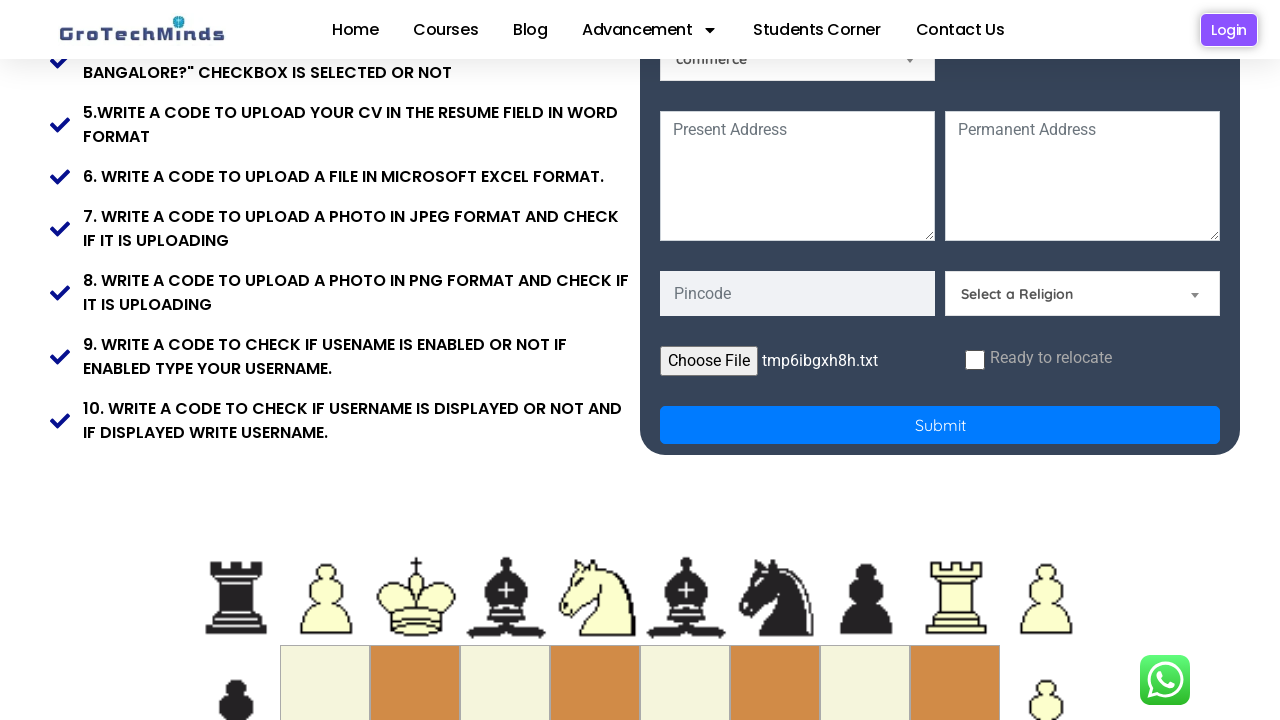

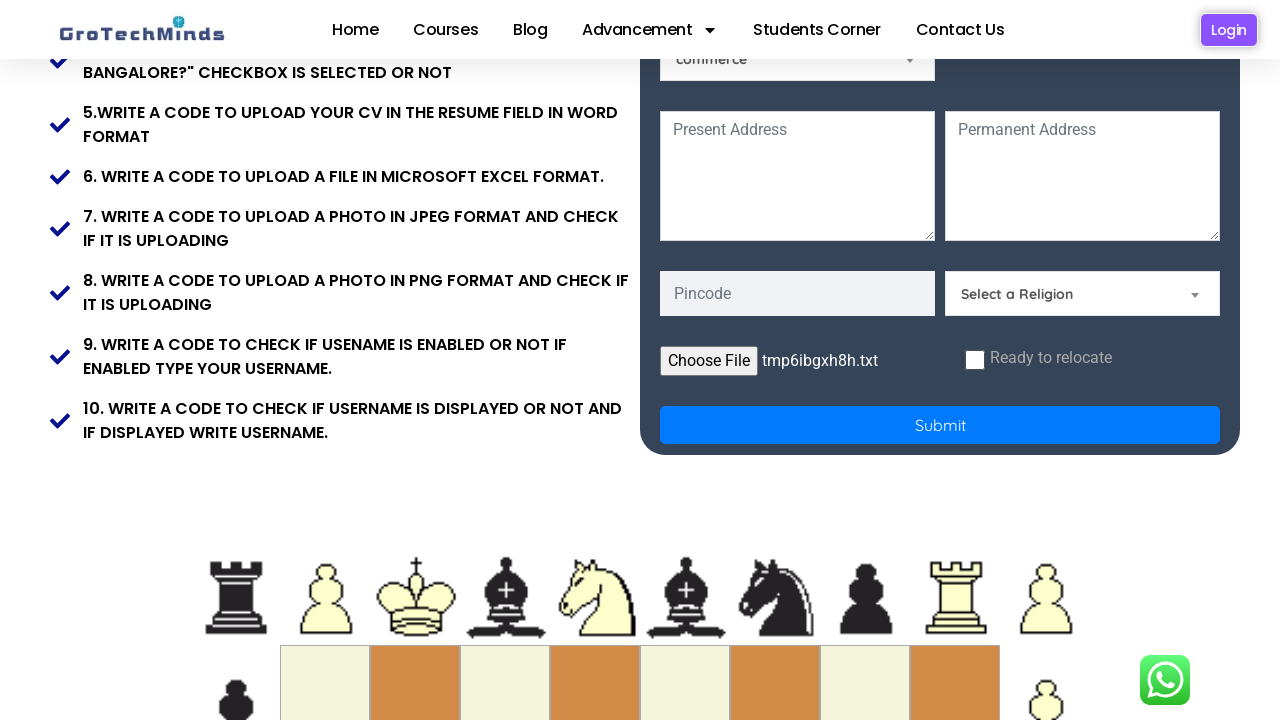